Tests explicit wait functionality with 100 second timeout by clicking start button and waiting for loading to complete

Starting URL: https://automationfc.github.io/dynamic-loading/

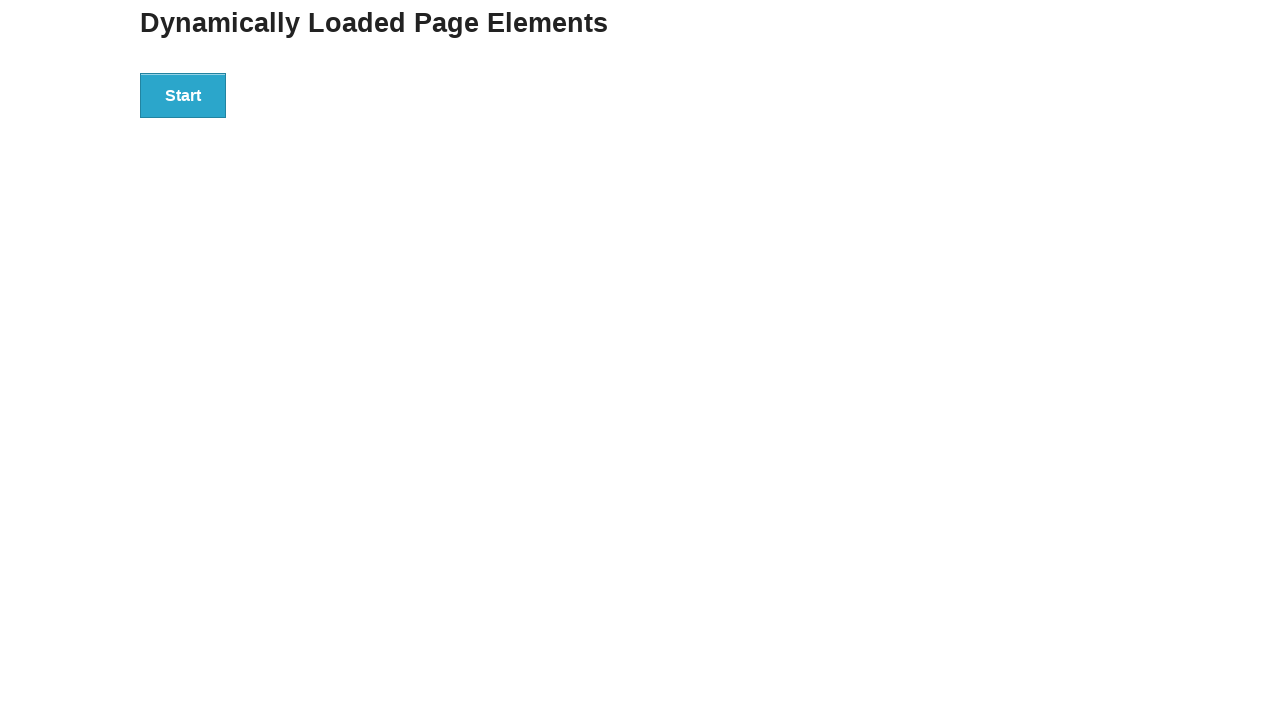

Clicked start button to trigger loading at (183, 95) on div#start>button
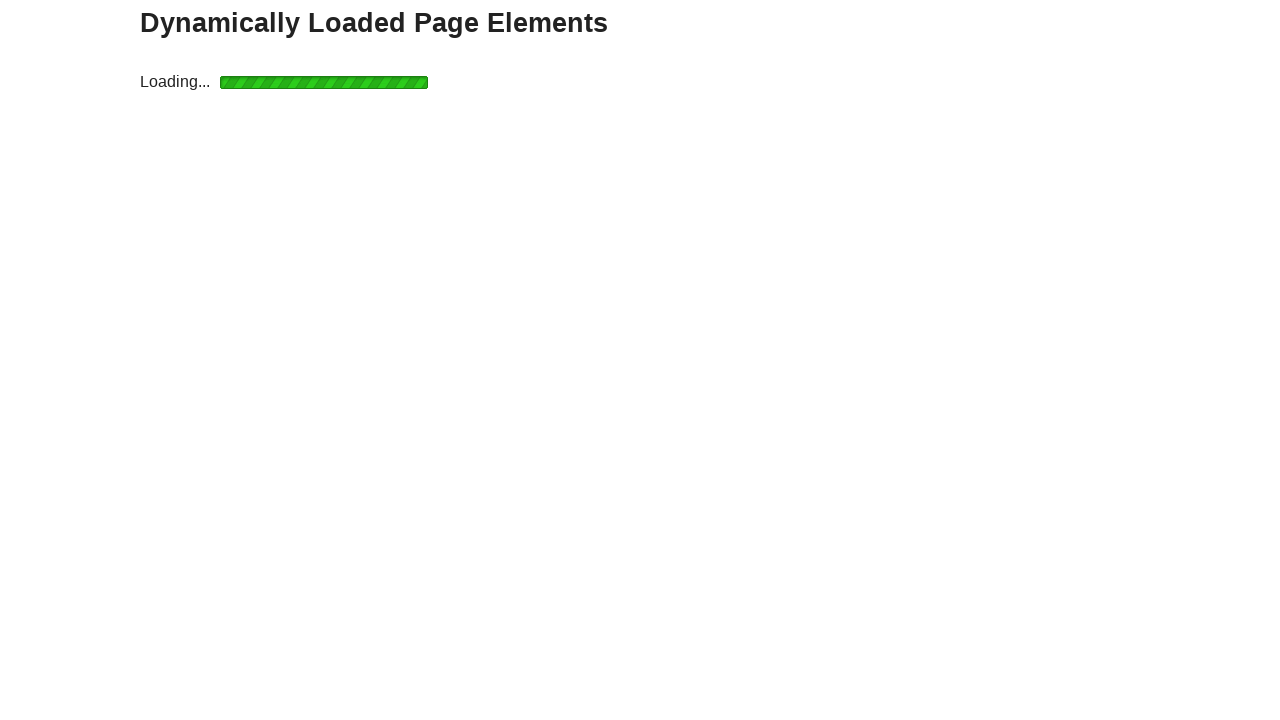

Loading icon disappeared after explicit wait (100 second timeout)
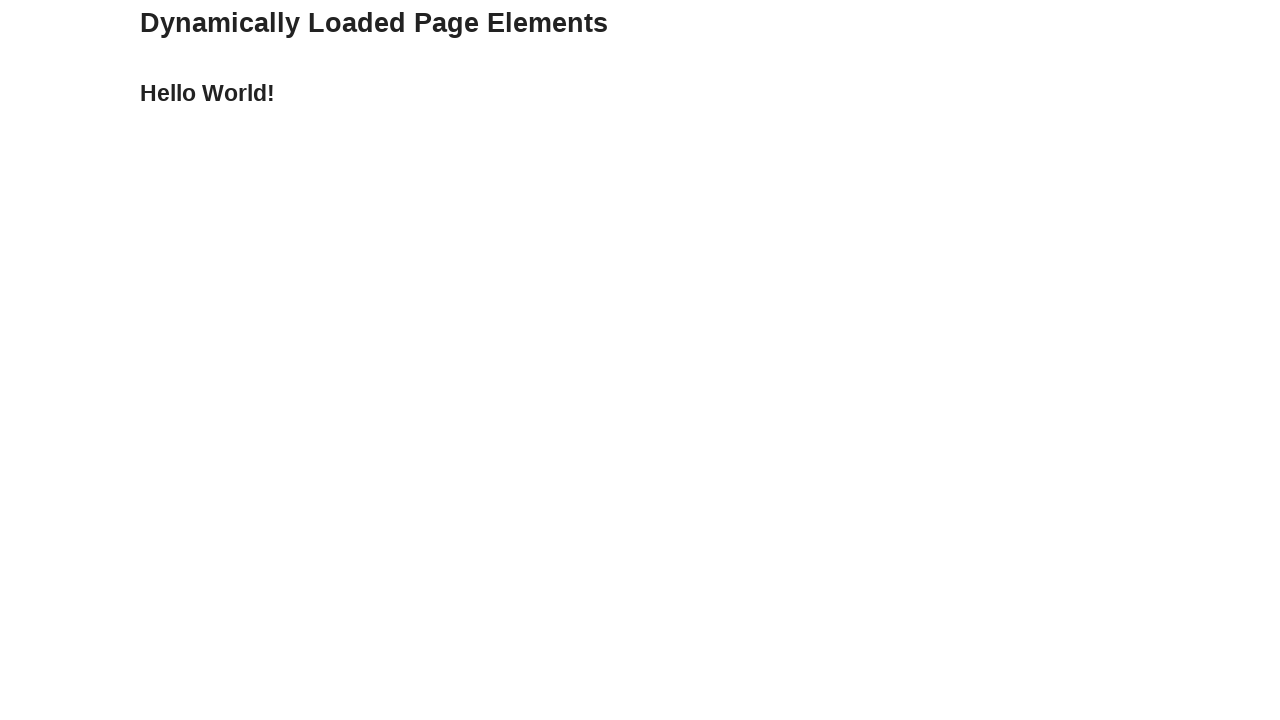

Verified finish message displays 'Hello World!' after loading completed
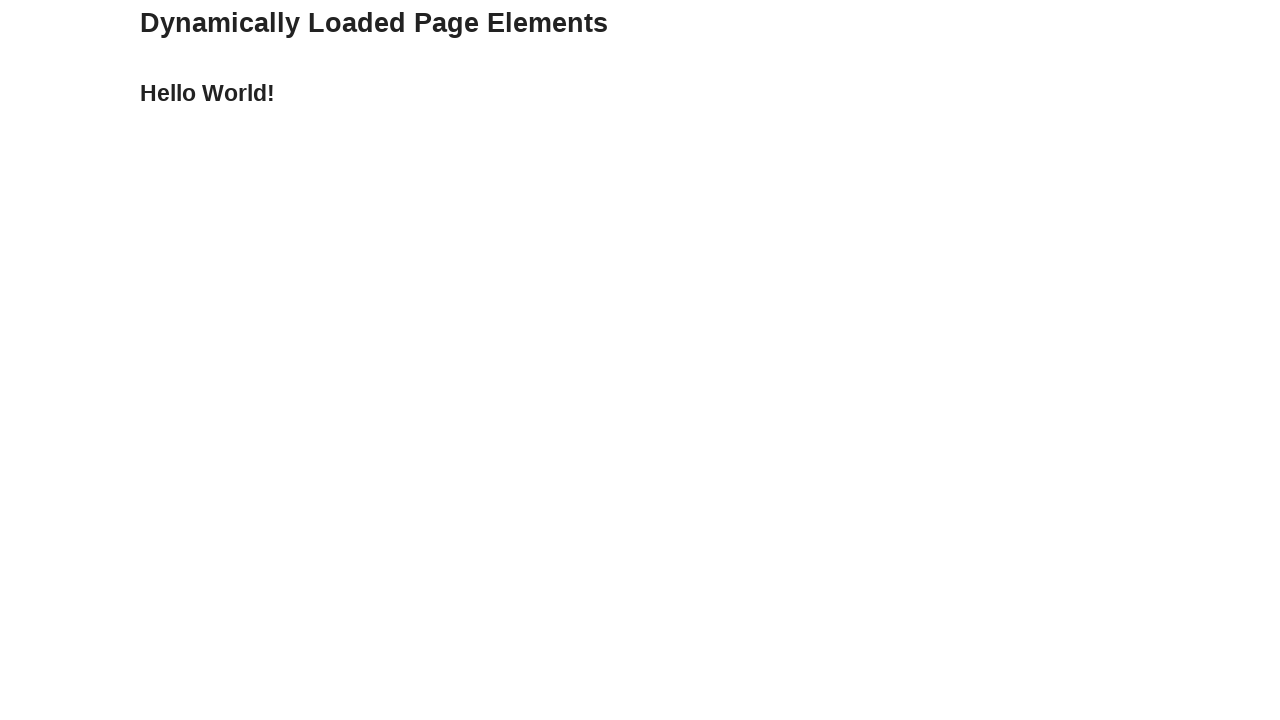

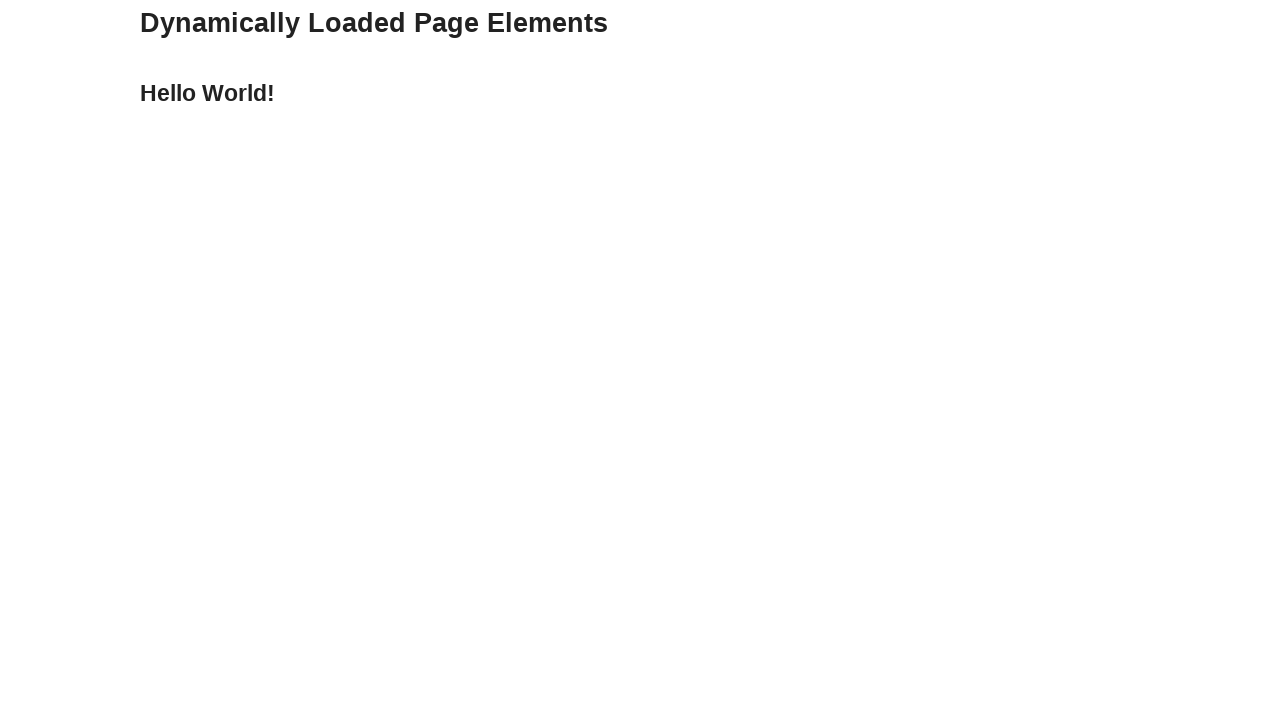